Tests AJAX functionality by clicking a button that triggers an AJAX request and waiting for the success message to appear on the page.

Starting URL: http://uitestingplayground.com/ajax

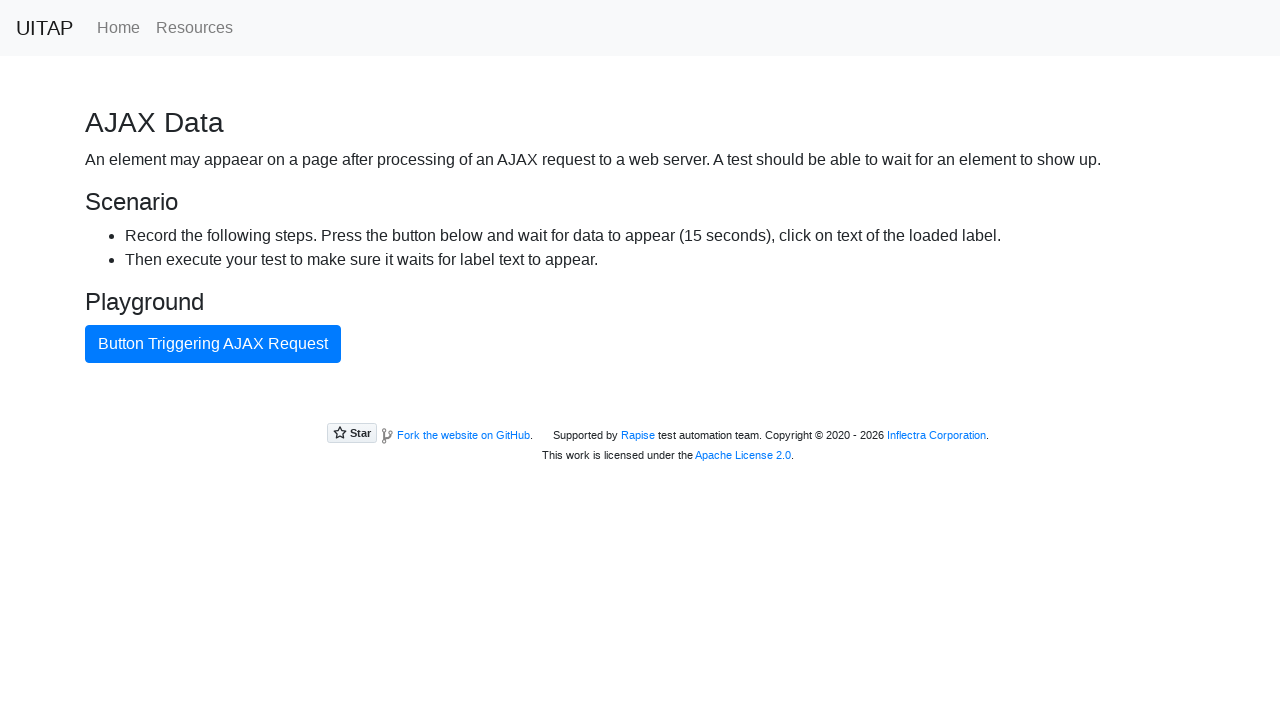

Clicked the AJAX button to trigger the request at (213, 344) on #ajaxButton
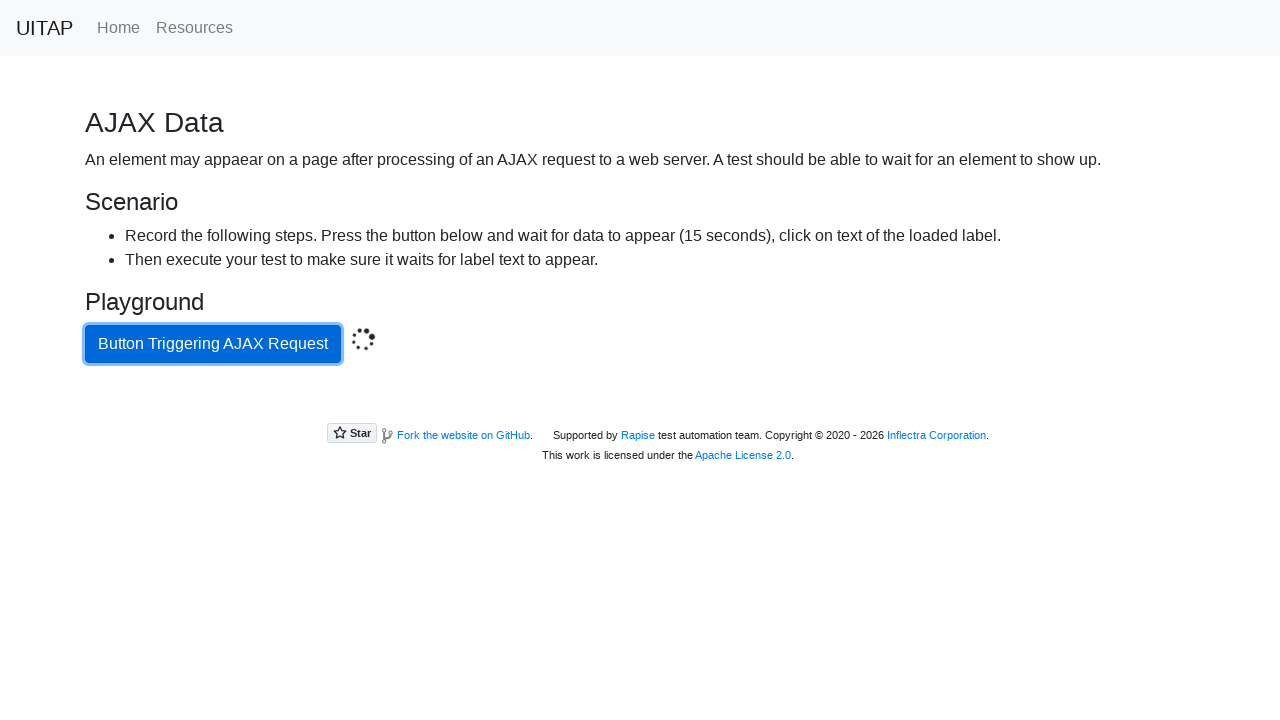

AJAX success message appeared on the page
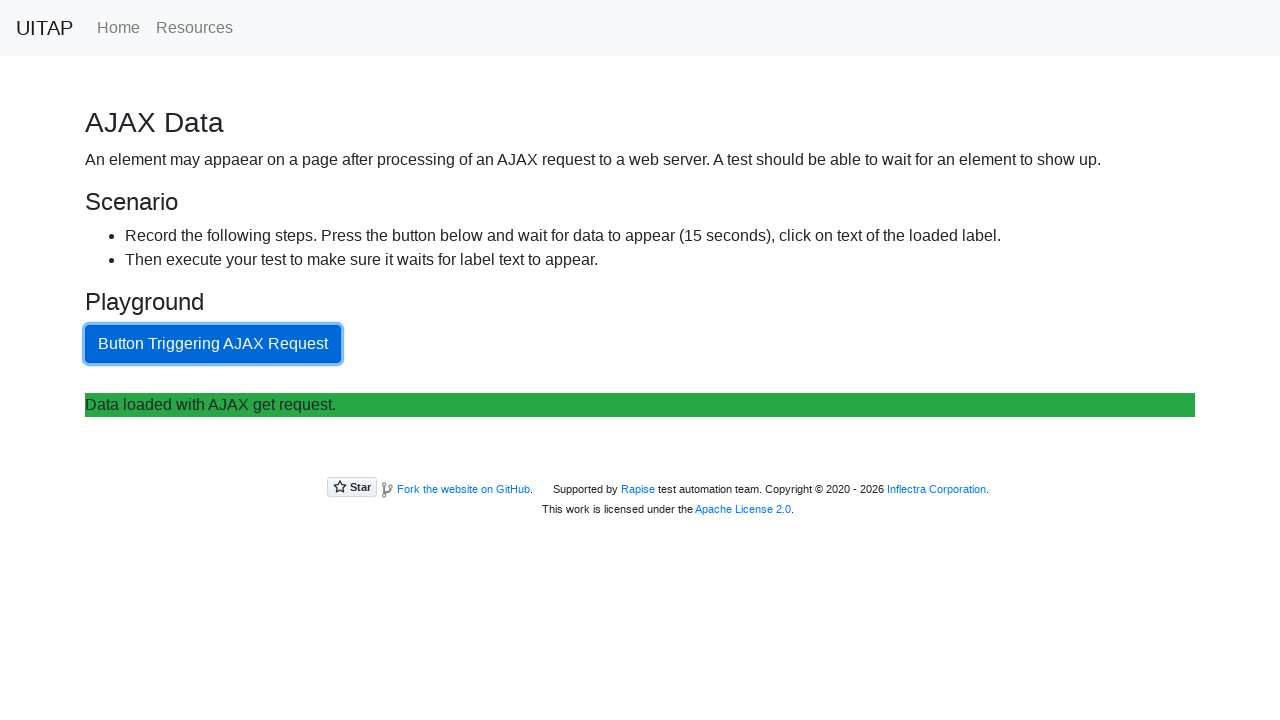

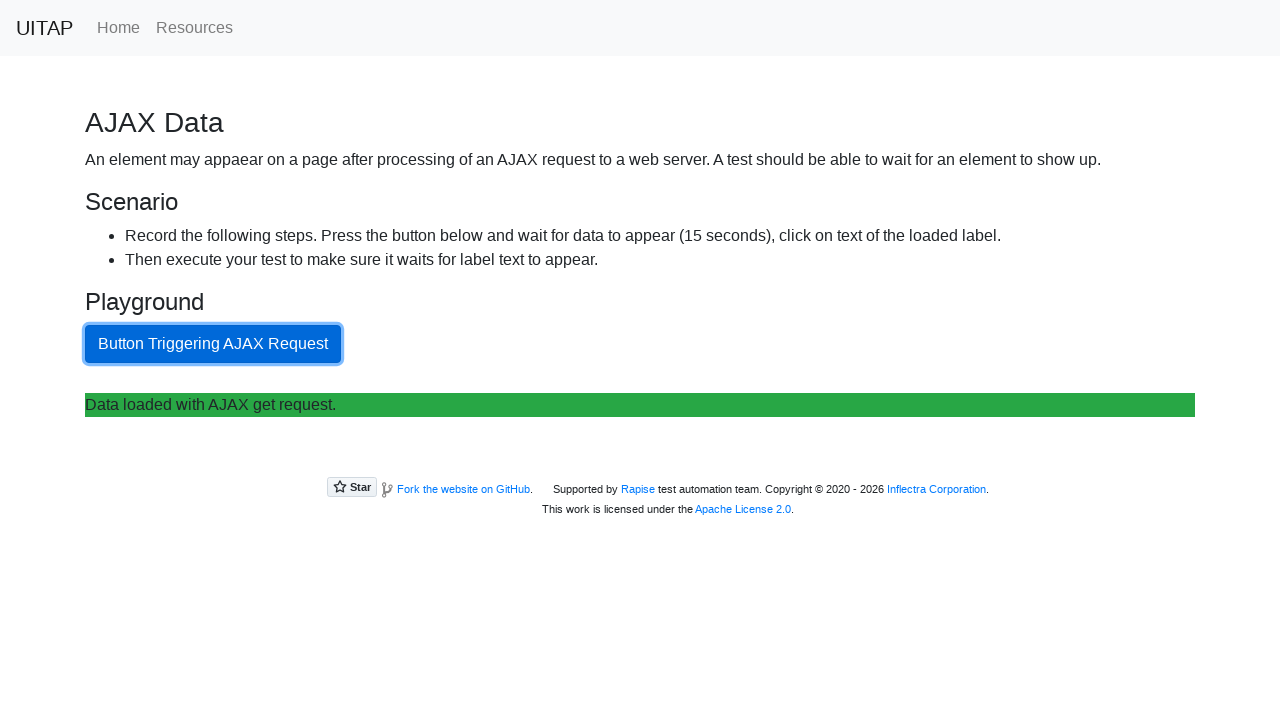